Tests window handling by opening a help link in a new window, switching between windows, and closing the child window

Starting URL: https://accounts.google.com/signup

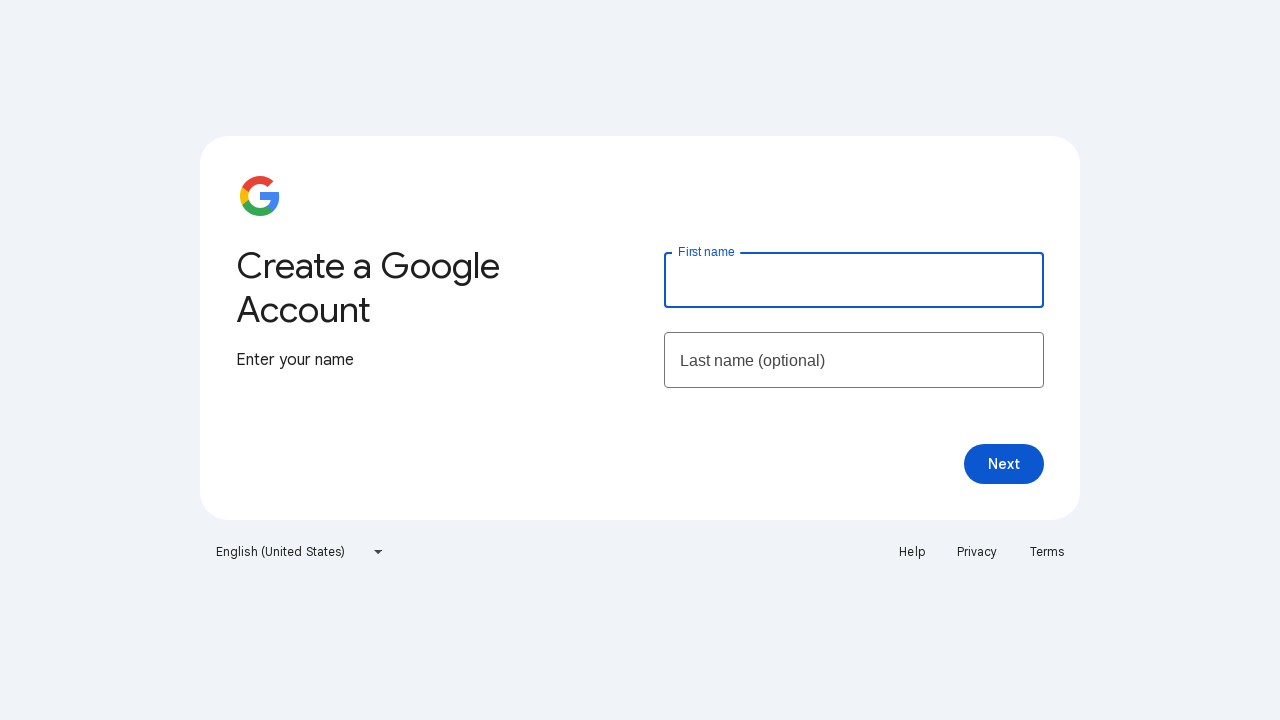

Retrieved main page title from Google Signup
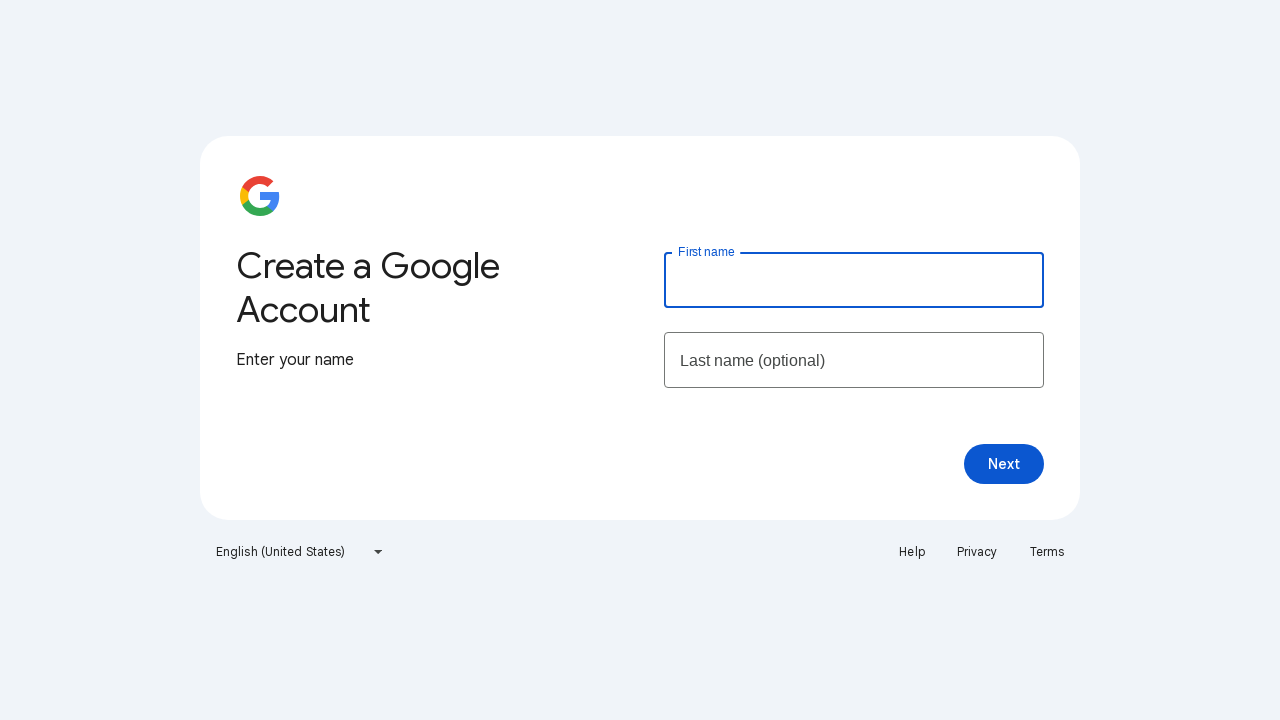

Clicked Help link to open new window at (912, 552) on a:text('Help')
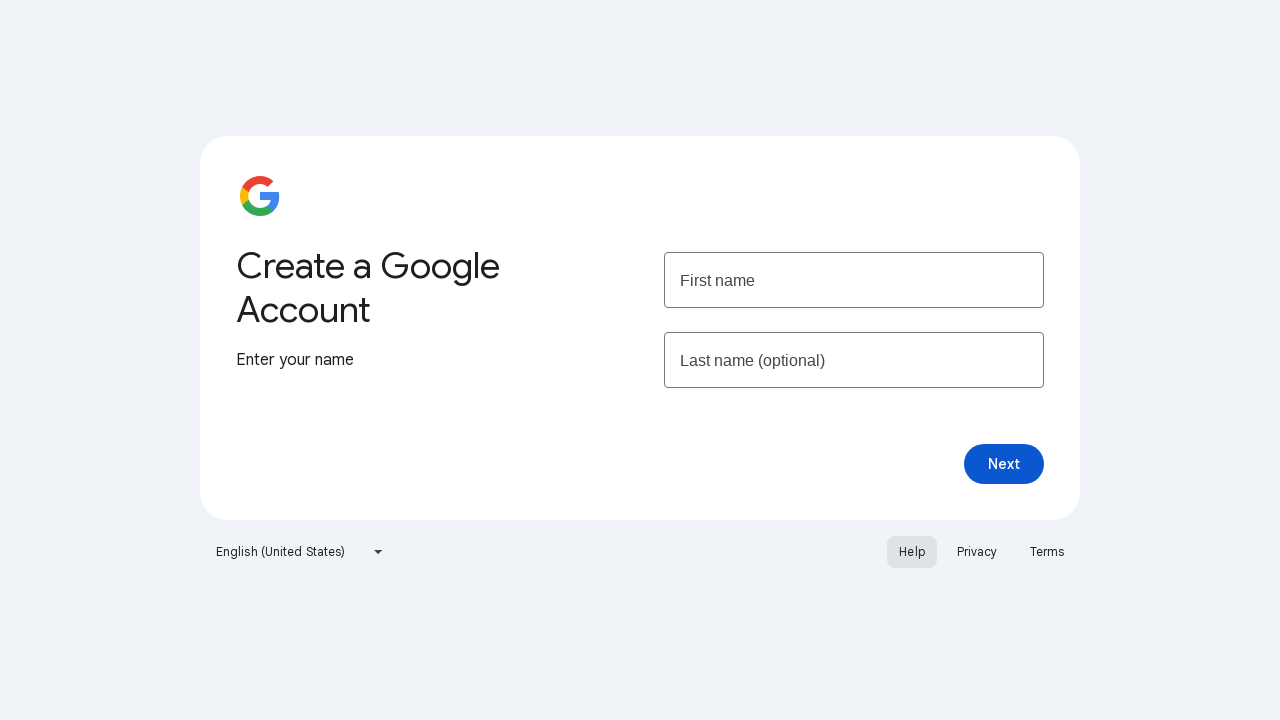

New window/tab opened and captured
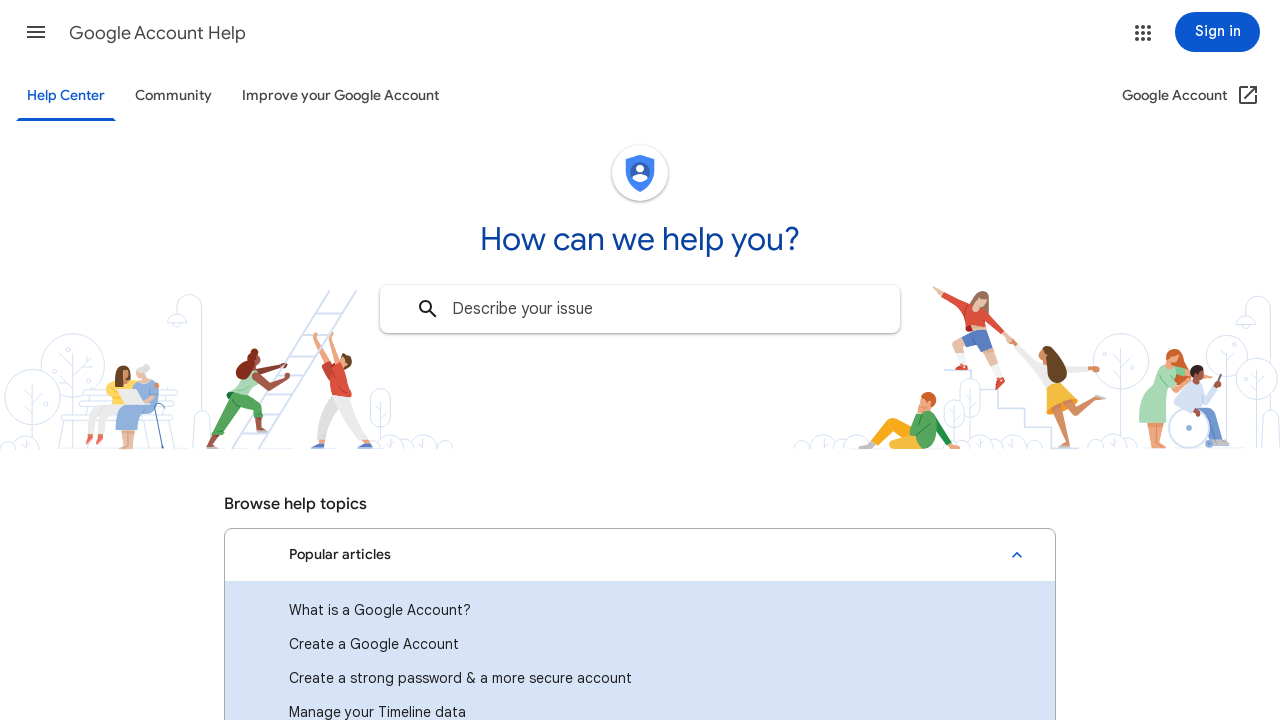

New page finished loading
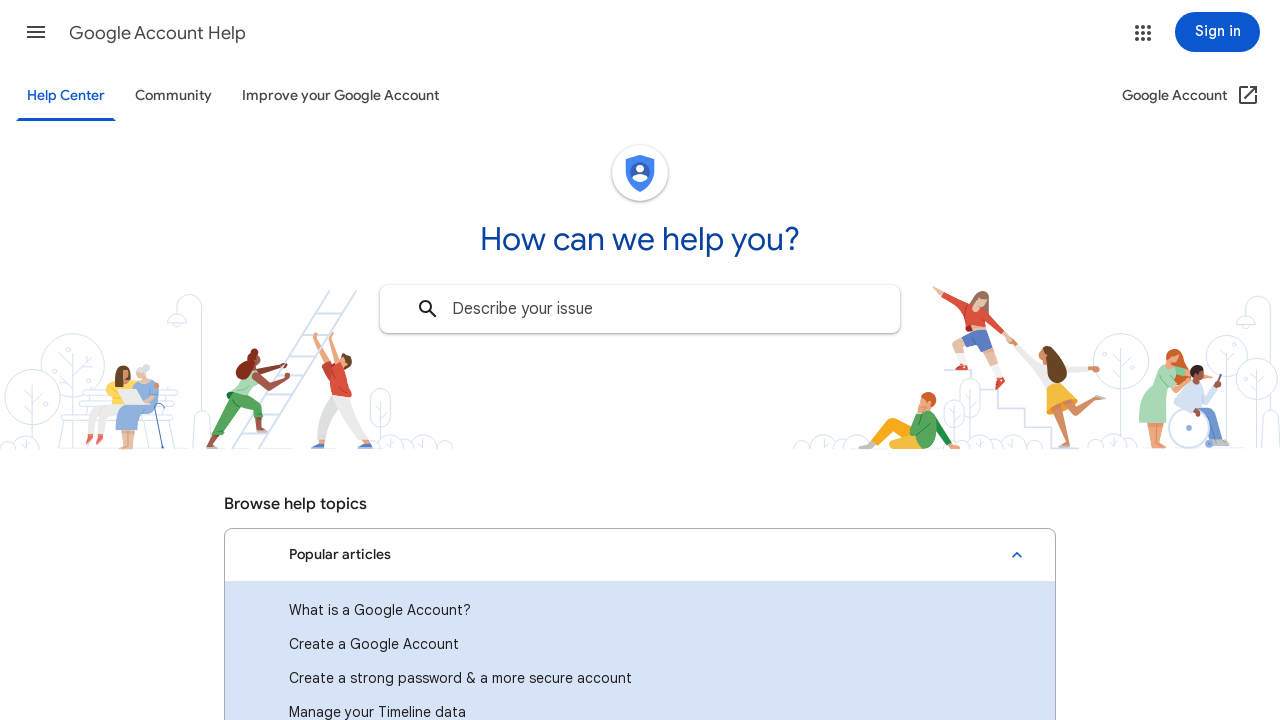

Retrieved child window title
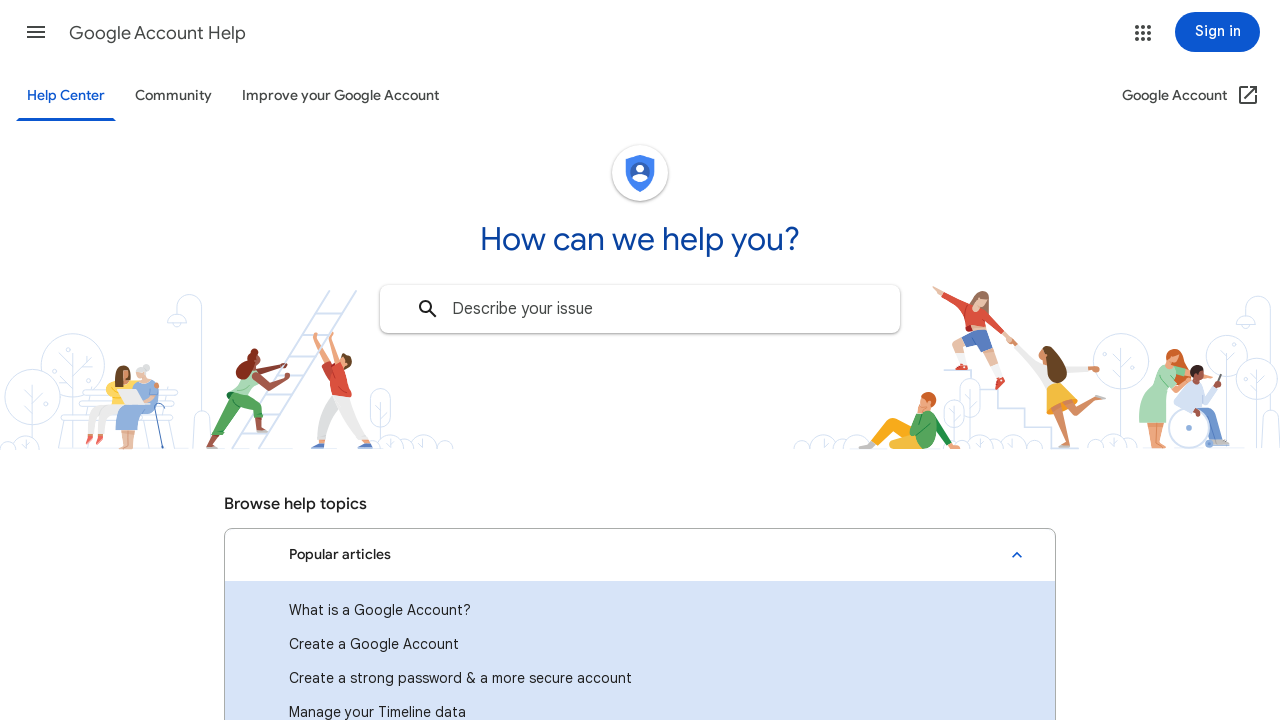

Closed child window and returned to main window
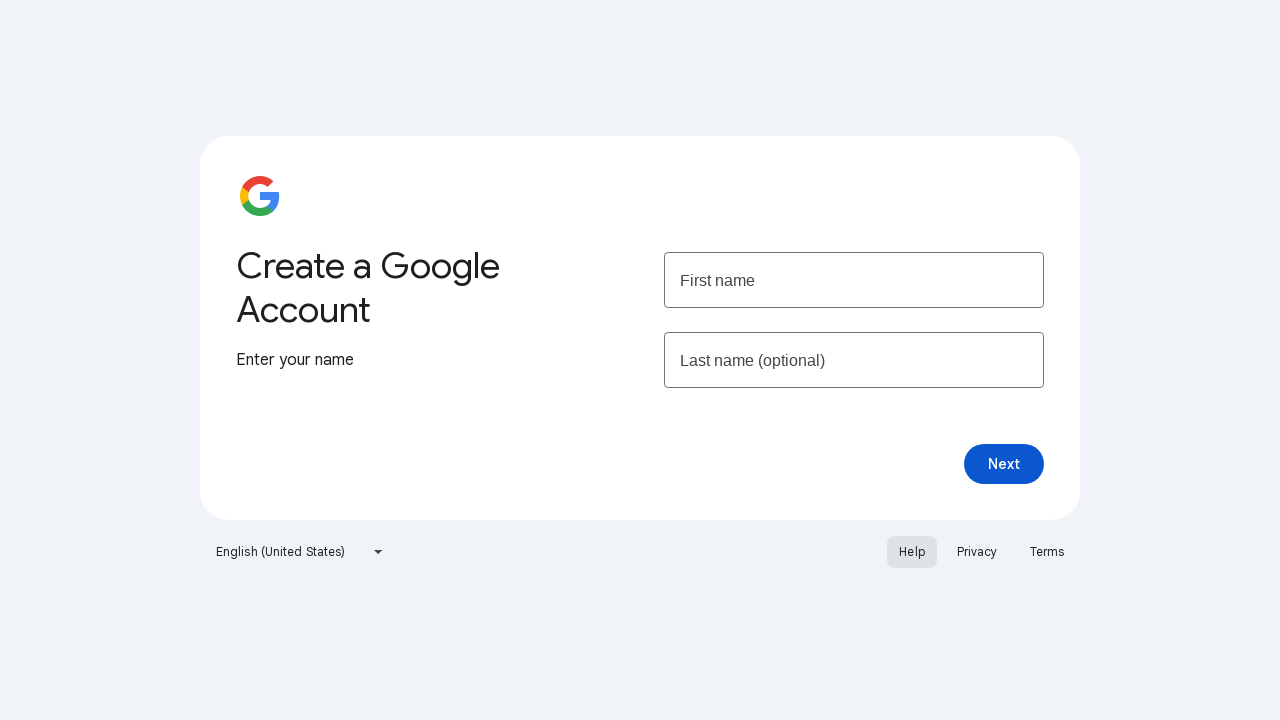

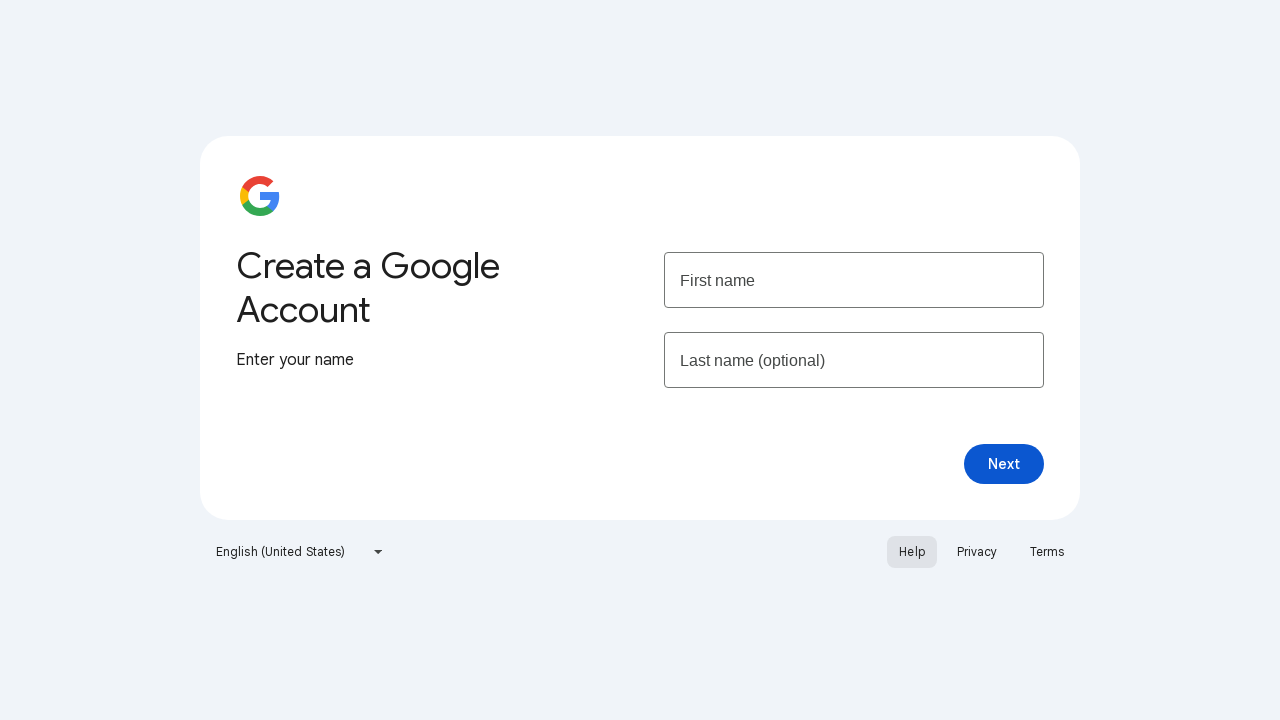